Tests JavaScript prompt box handling by clicking a button to trigger a prompt dialog, entering text, accepting it, then triggering another prompt and dismissing it.

Starting URL: http://www.hyrtutorials.com/p/alertsdemo.html

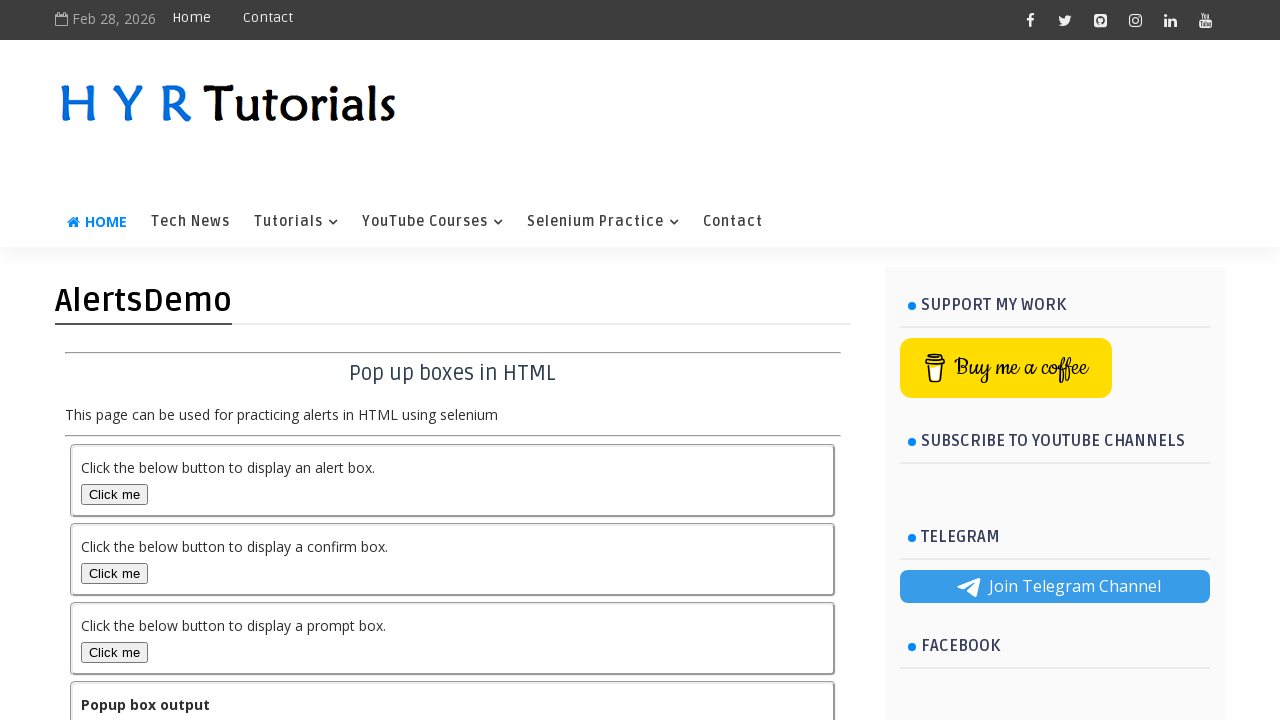

Clicked prompt box button to trigger first prompt dialog at (114, 652) on #promptBox
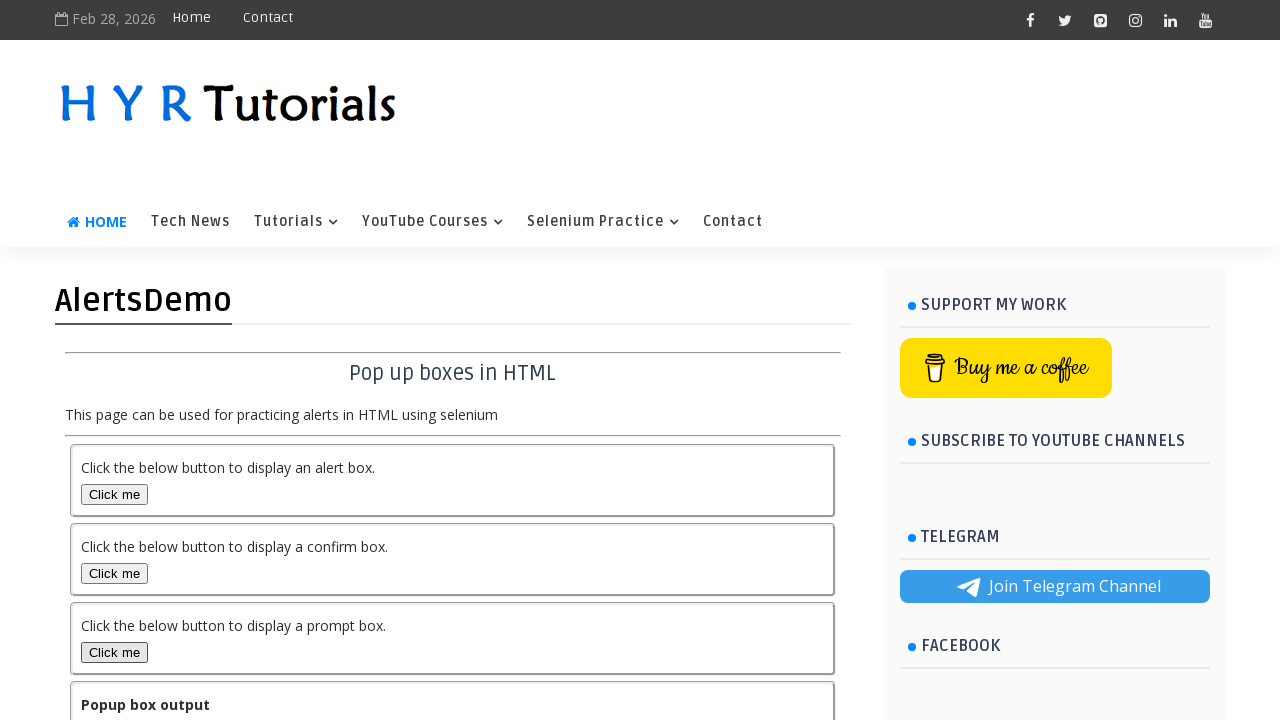

Set up dialog handler to accept prompt with text 'srikanth'
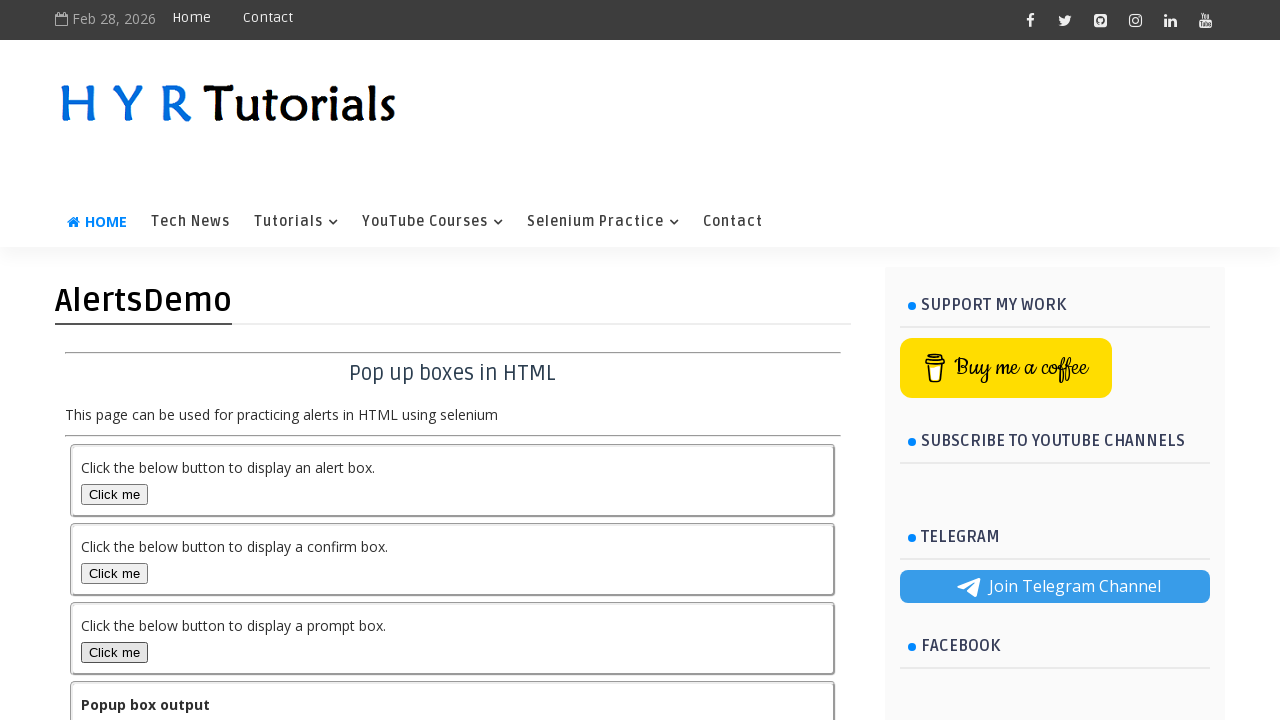

Re-clicked prompt box button to trigger prompt with handler active at (114, 652) on #promptBox
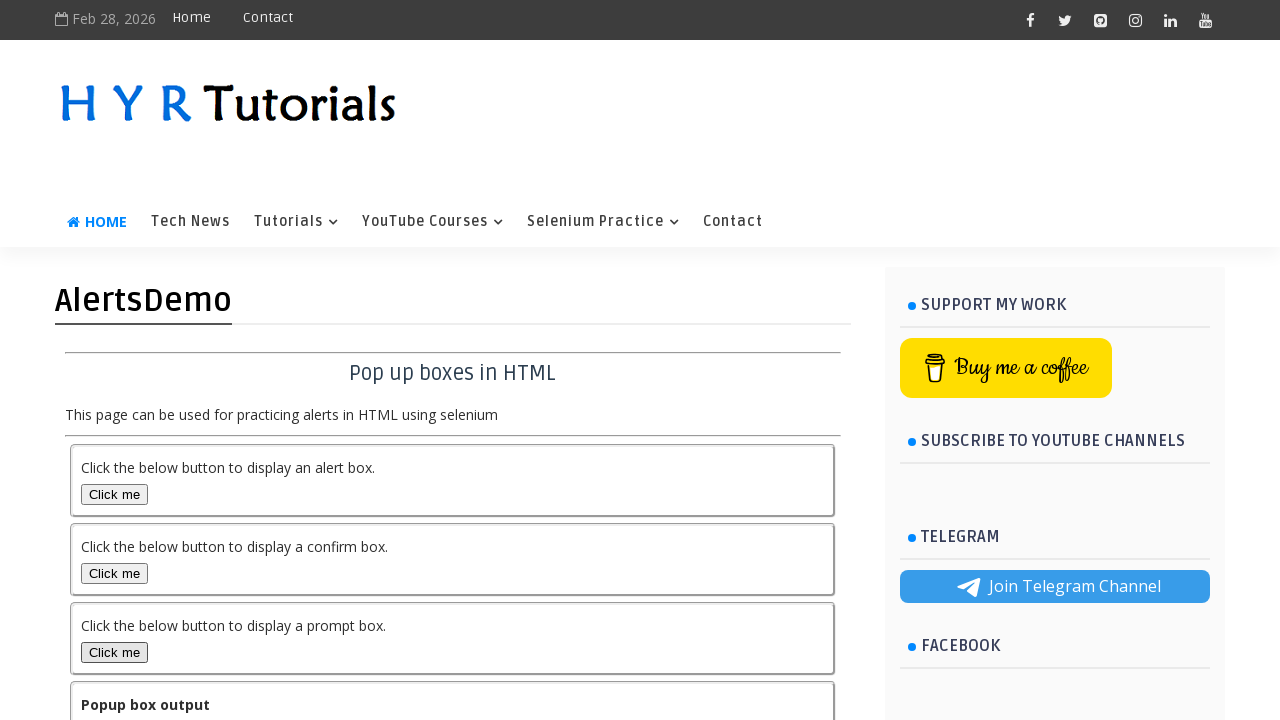

Output element loaded after accepting first prompt
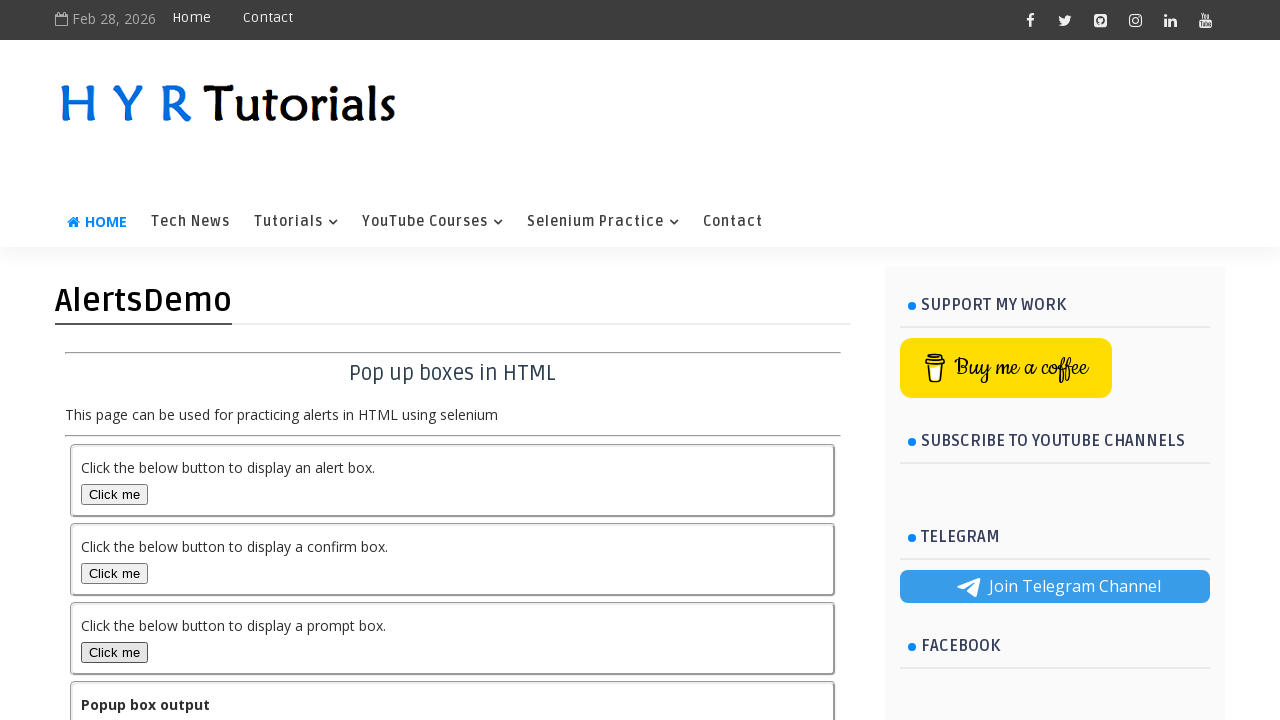

Set up dialog handler to dismiss the next prompt
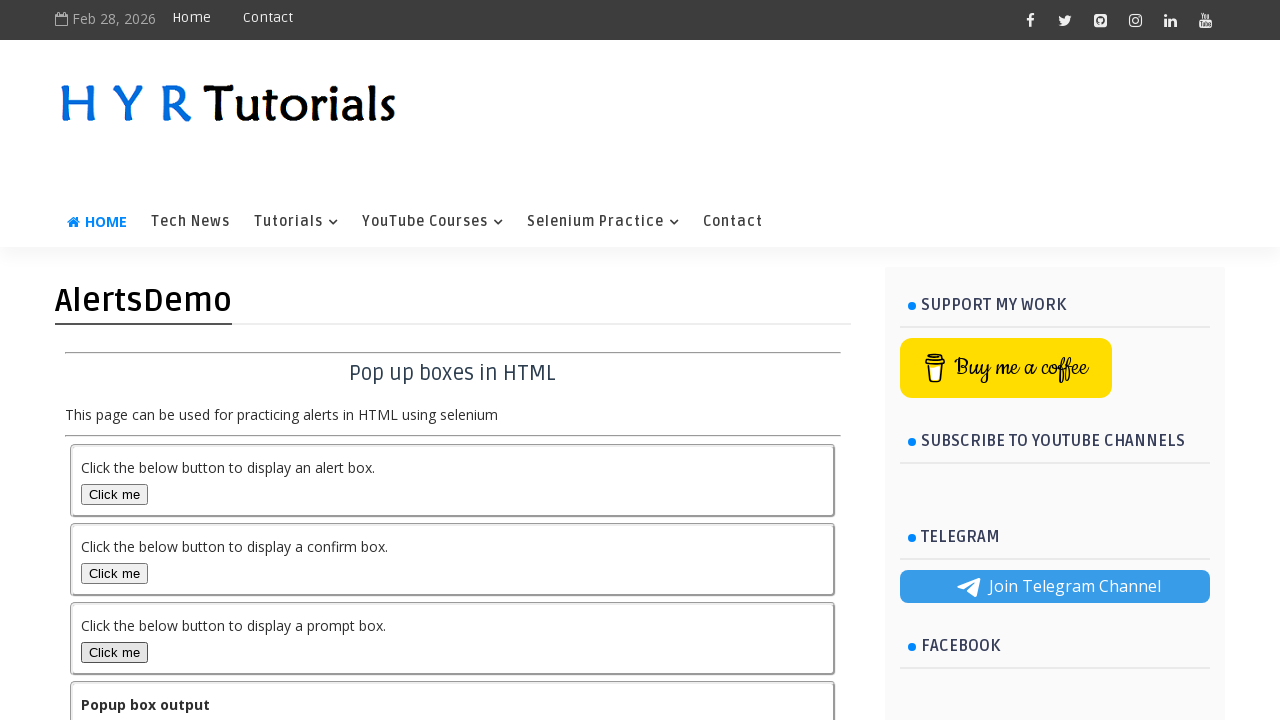

Clicked prompt box button to trigger second prompt dialog at (114, 652) on #promptBox
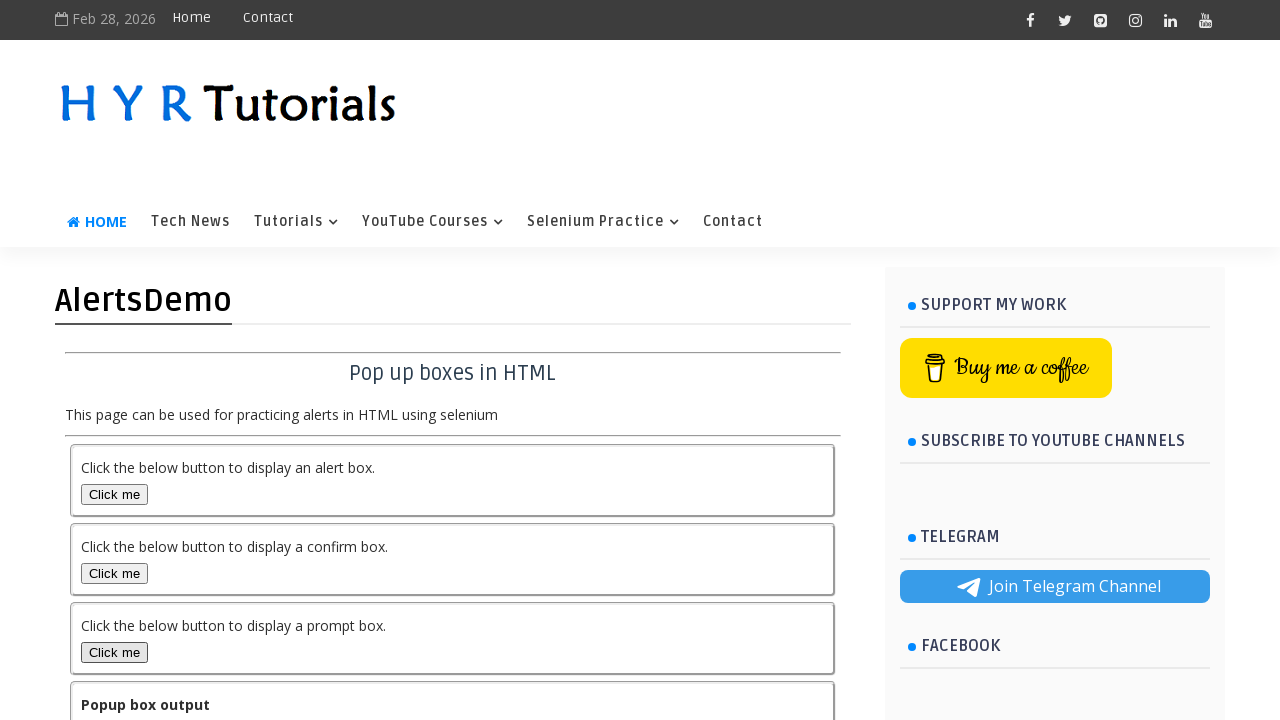

Output element loaded after dismissing second prompt
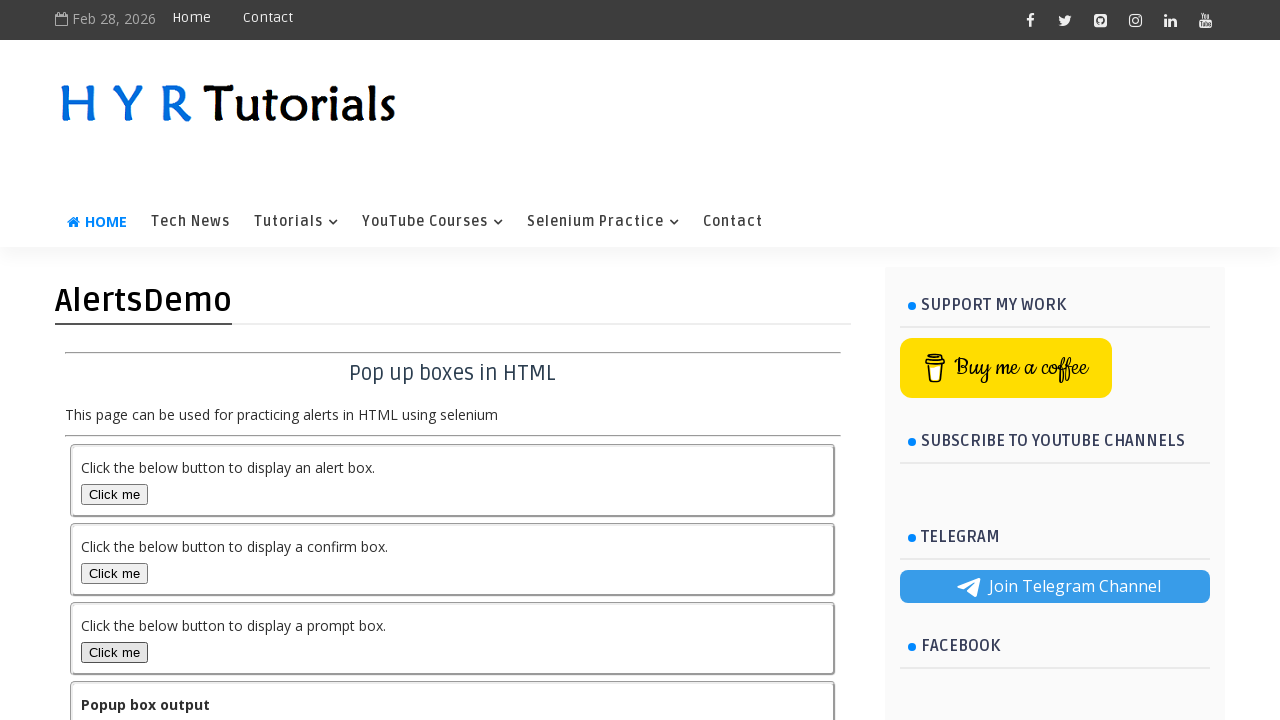

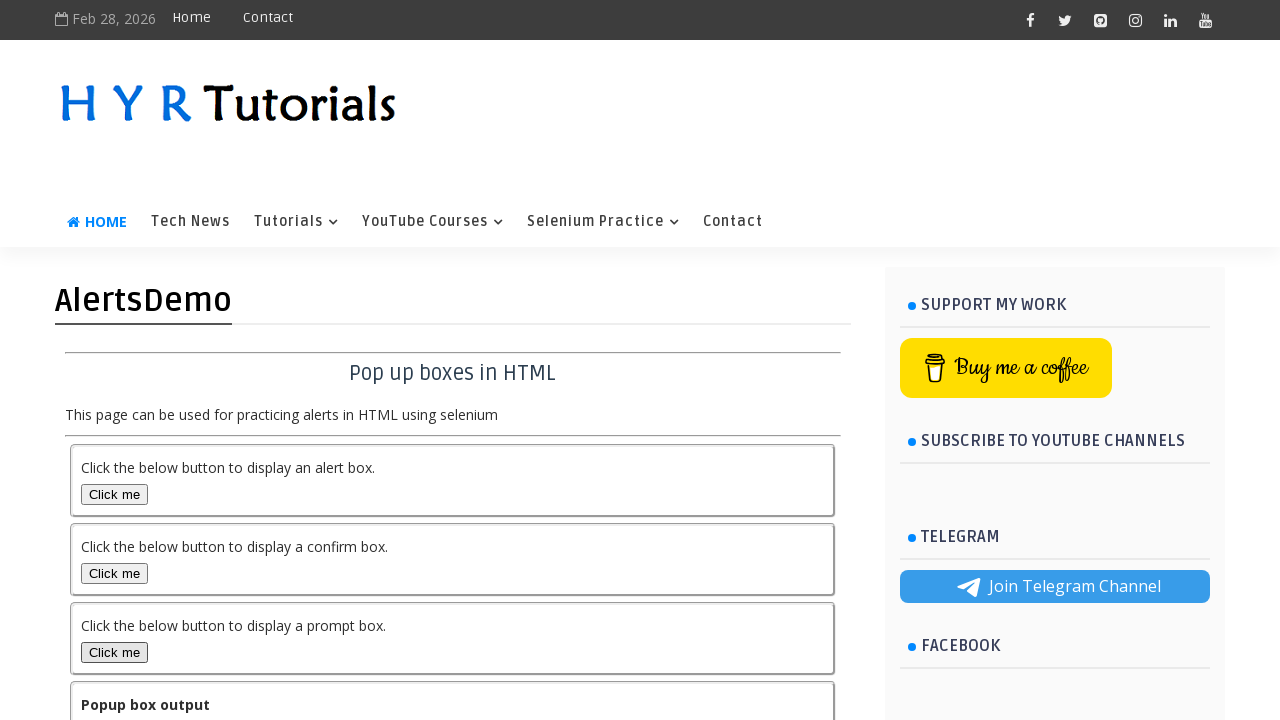